Tests adding multiple todo items, marking one as completed, and filtering between All, Active, and Completed views in a TodoMVC application

Starting URL: https://demo.playwright.dev/todomvc

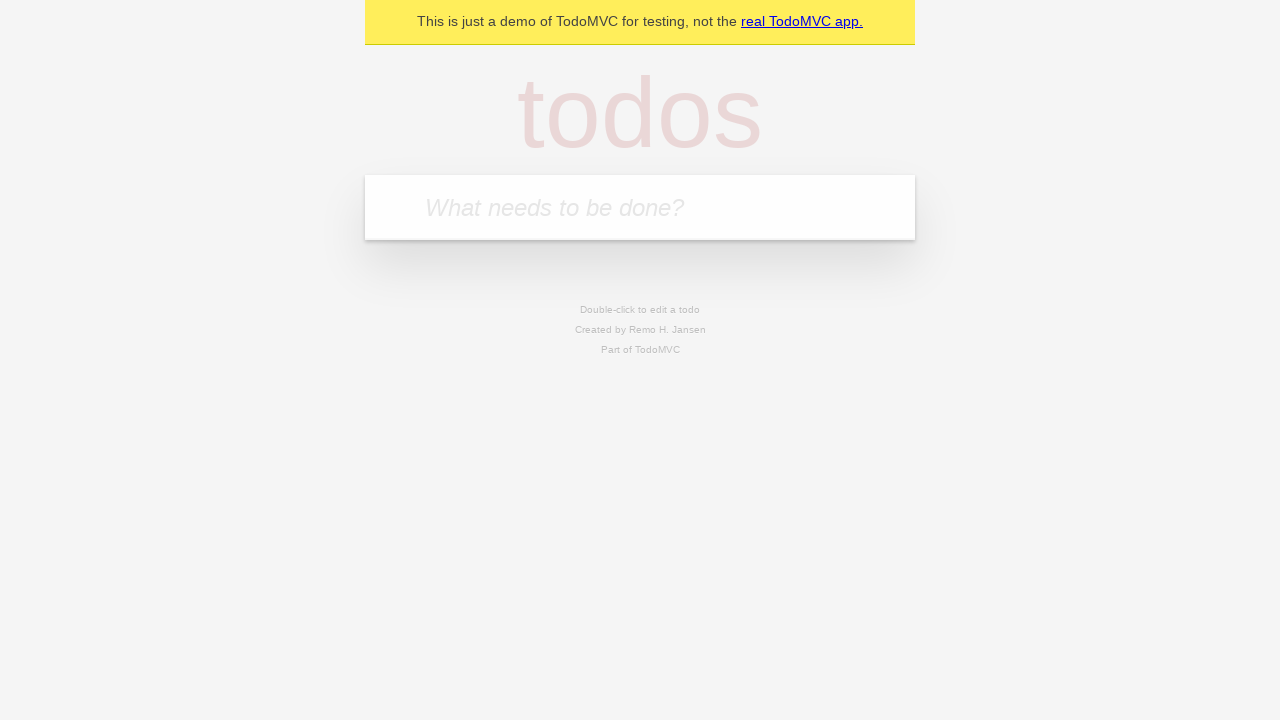

Filled todo input with 'Buy milk' on internal:attr=[placeholder="What needs to be done?"i]
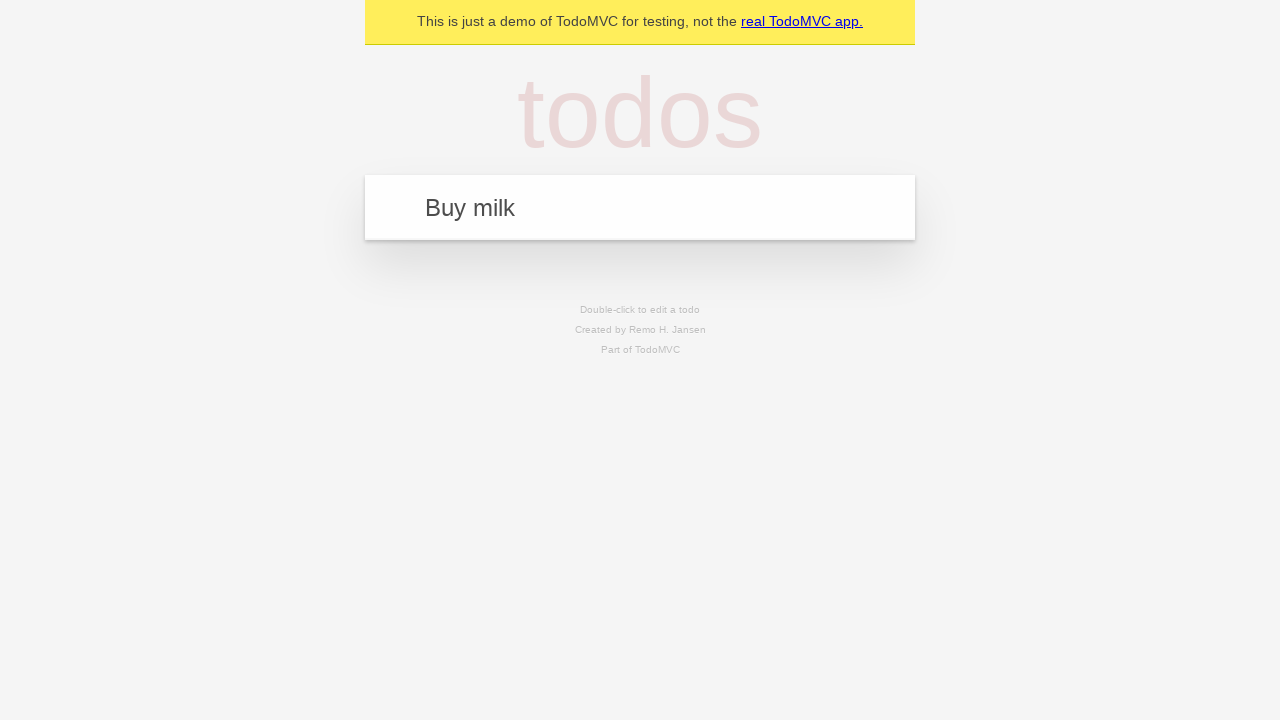

Pressed Enter to add first todo item on internal:attr=[placeholder="What needs to be done?"i]
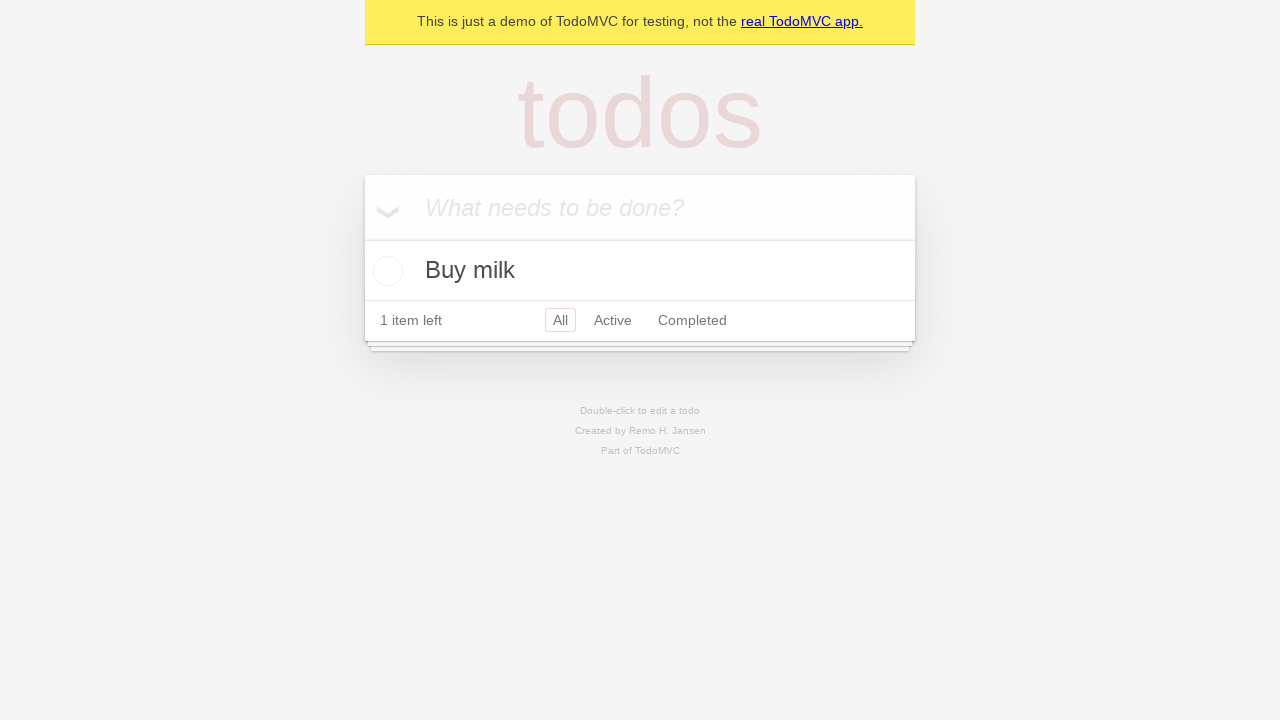

Filled todo input with 'Clean house' on internal:attr=[placeholder="What needs to be done?"i]
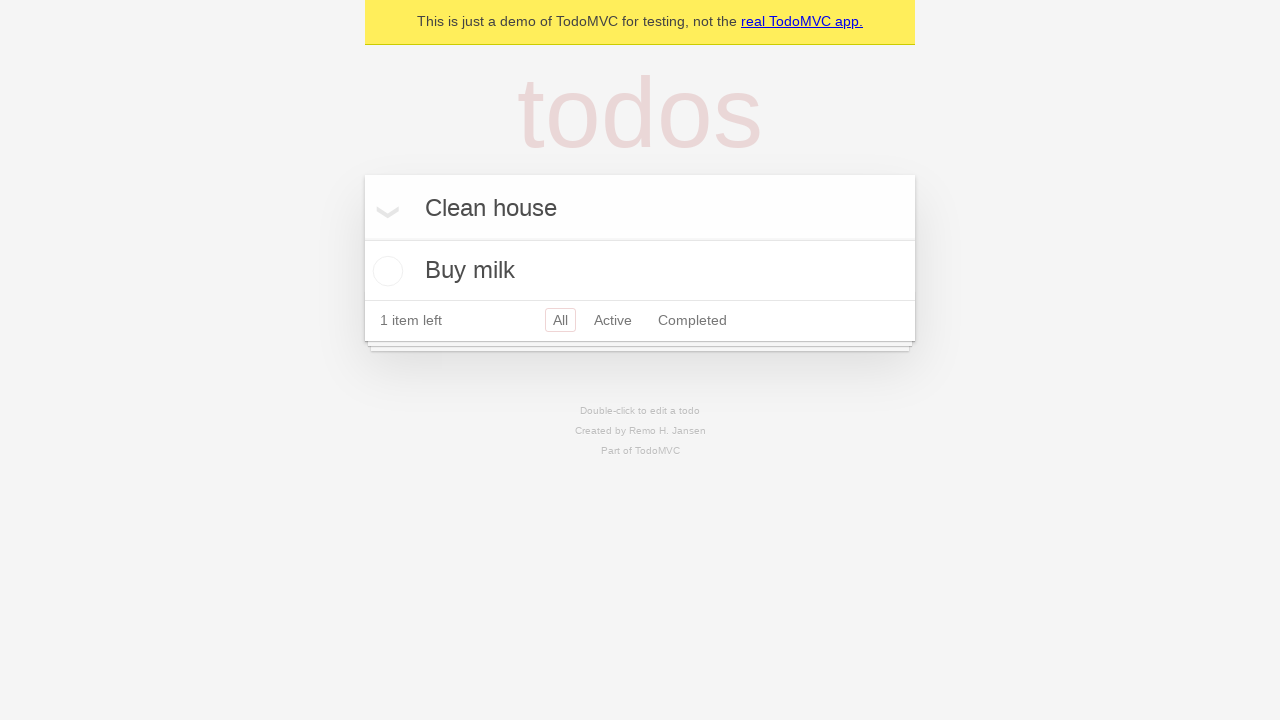

Pressed Enter to add second todo item on internal:attr=[placeholder="What needs to be done?"i]
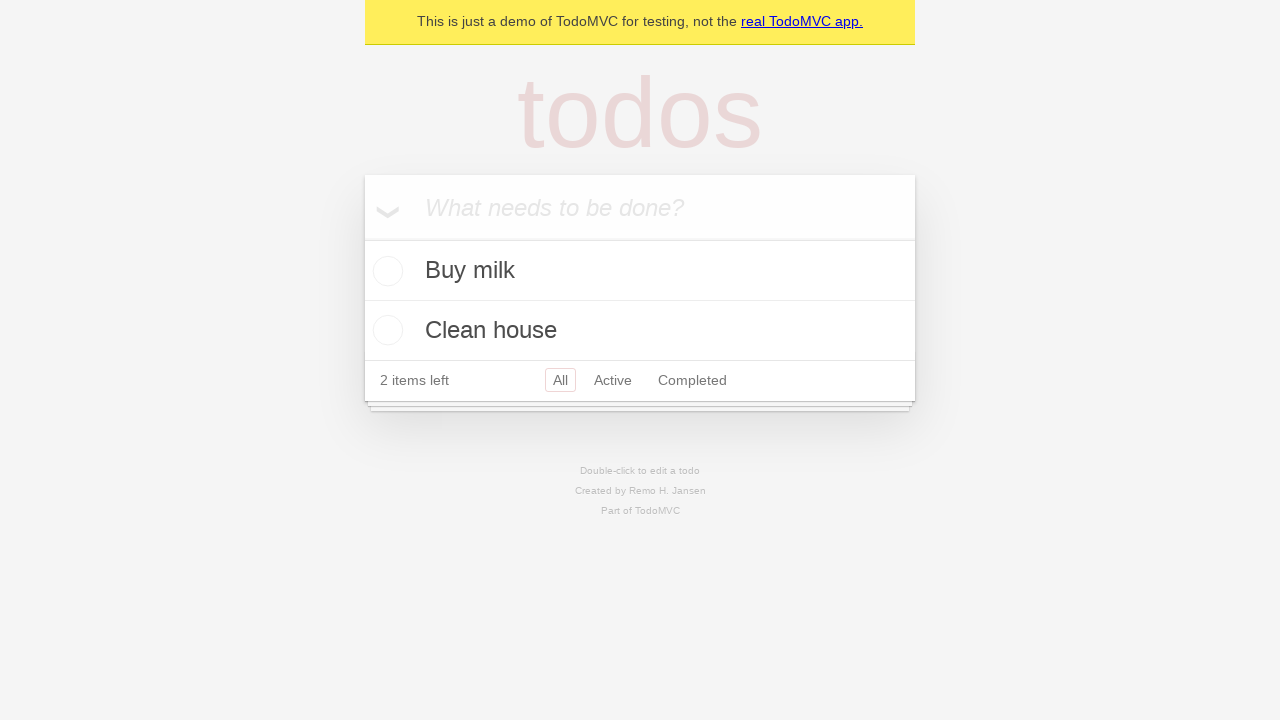

Both todo items loaded and visible
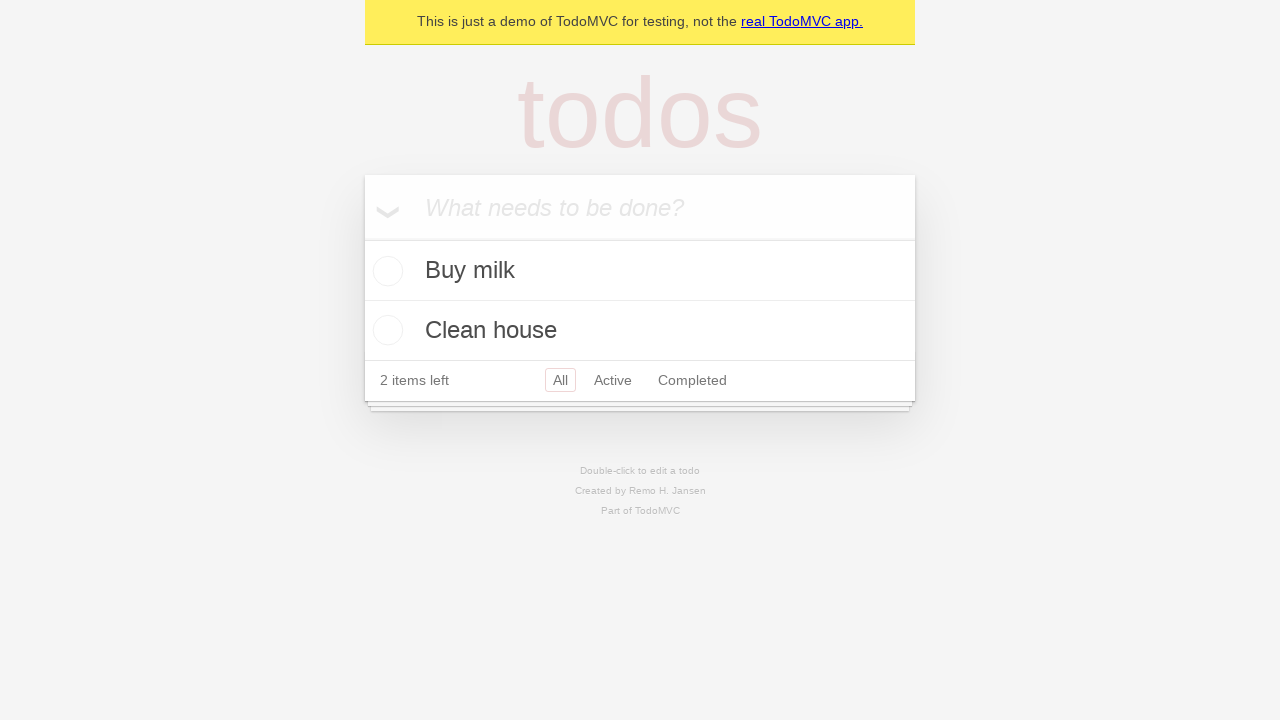

Marked first todo item as completed at (362, 238) on internal:role=checkbox >> nth=0
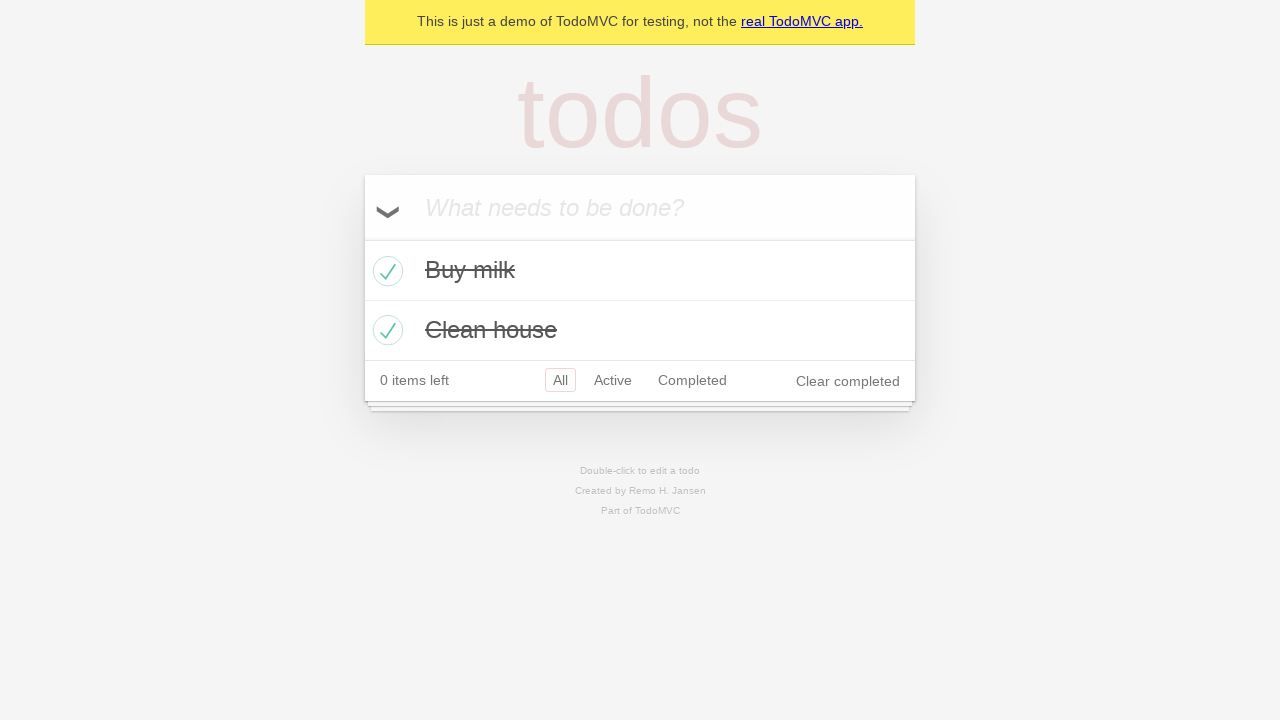

Clicked Completed filter to show only completed items at (692, 380) on internal:role=link[name="Completed"i]
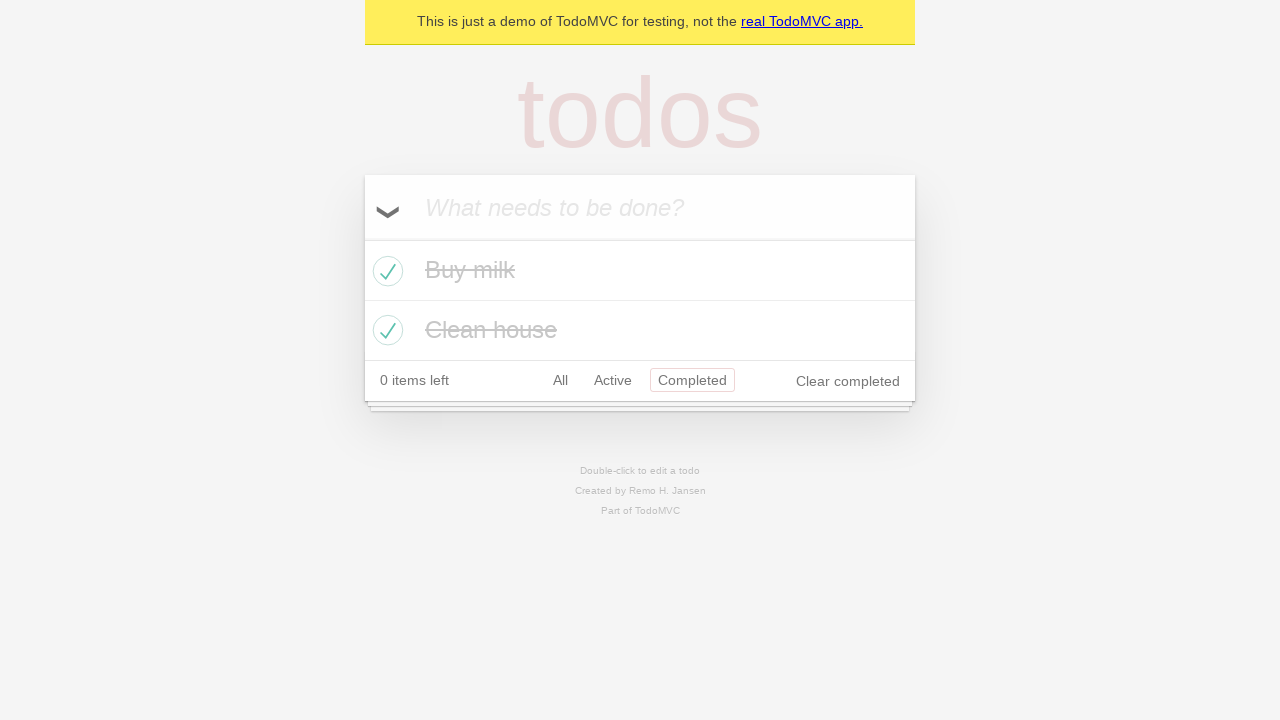

Clicked Active filter to show only active items at (613, 380) on internal:role=link[name="Active"i]
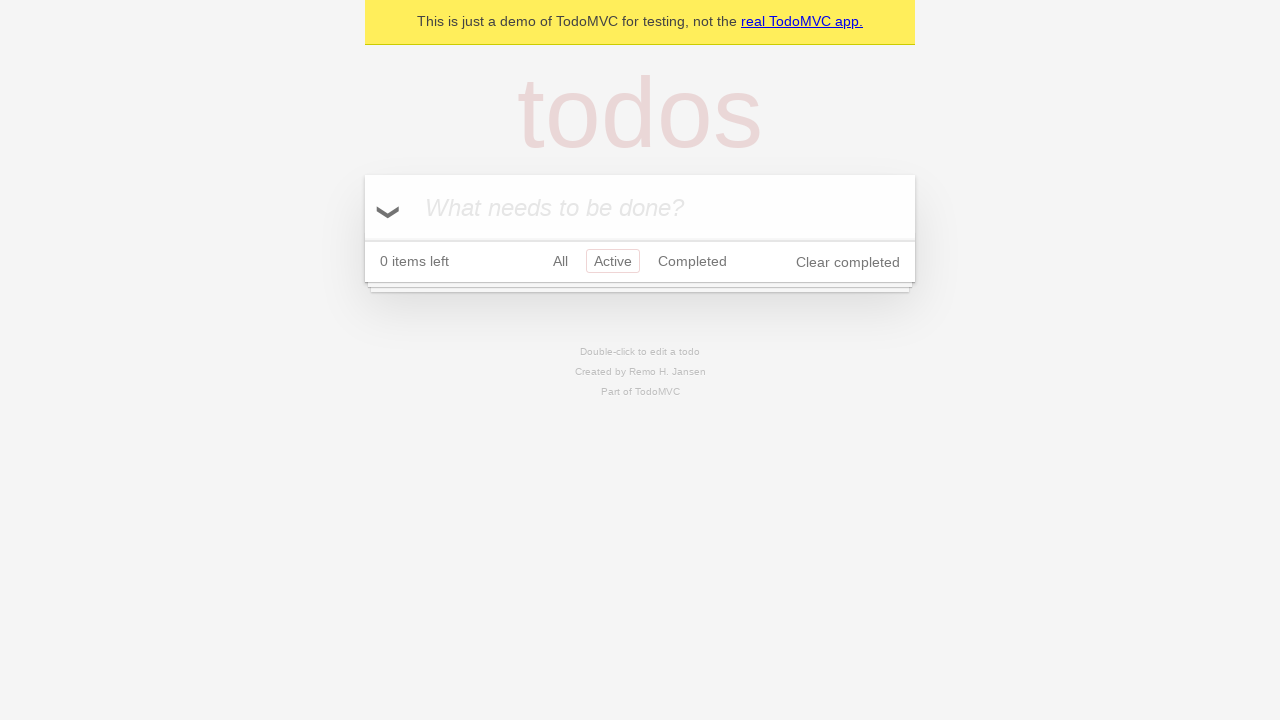

Clicked All filter to show all items at (560, 261) on internal:role=link[name="All"i]
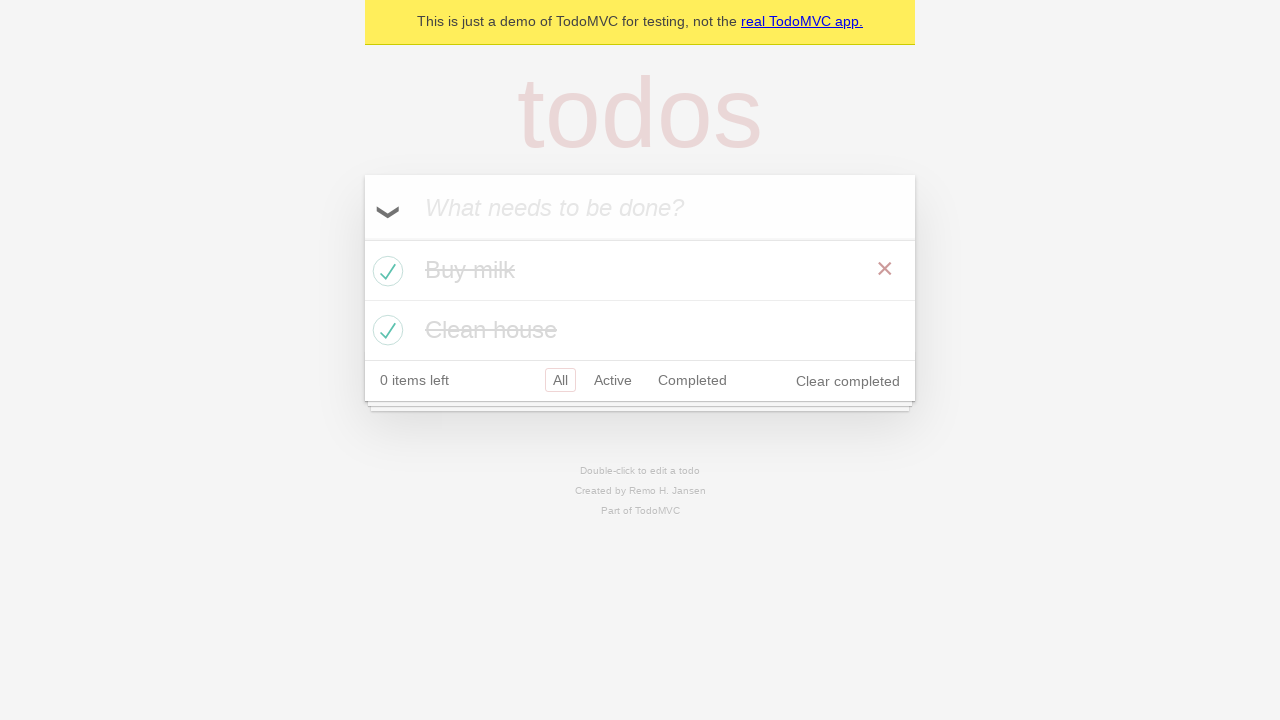

All todo items loaded and visible
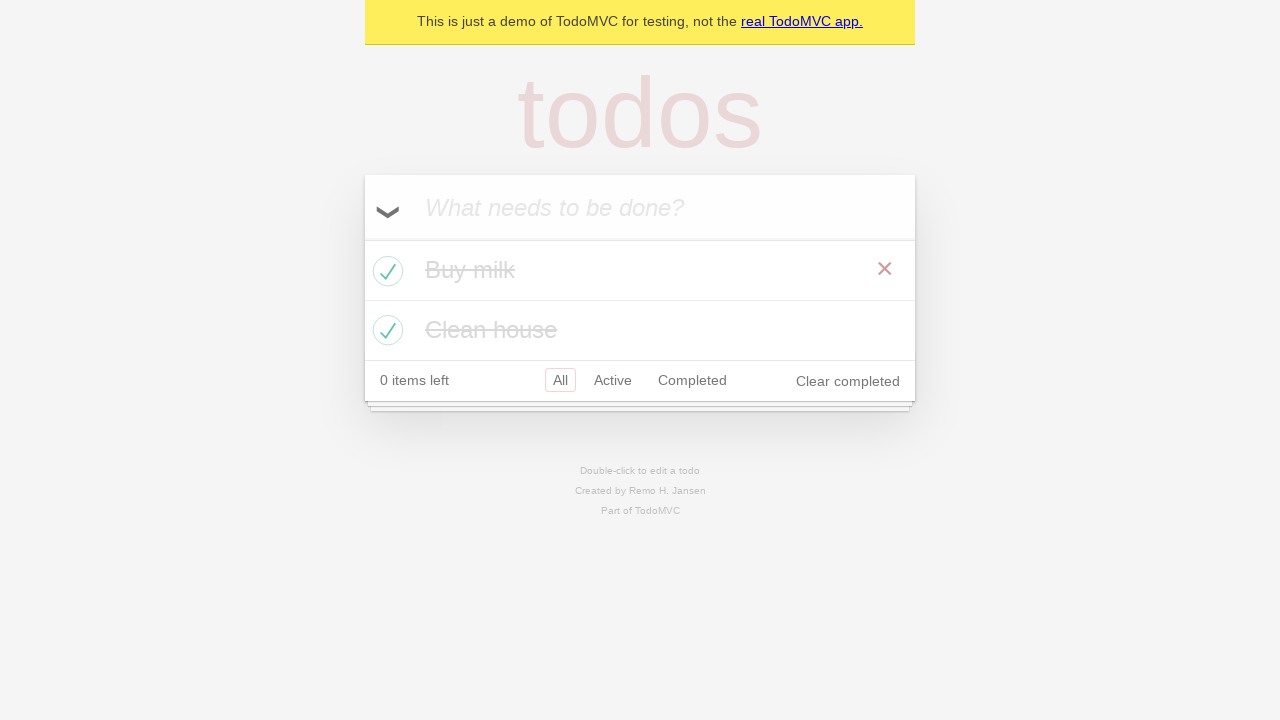

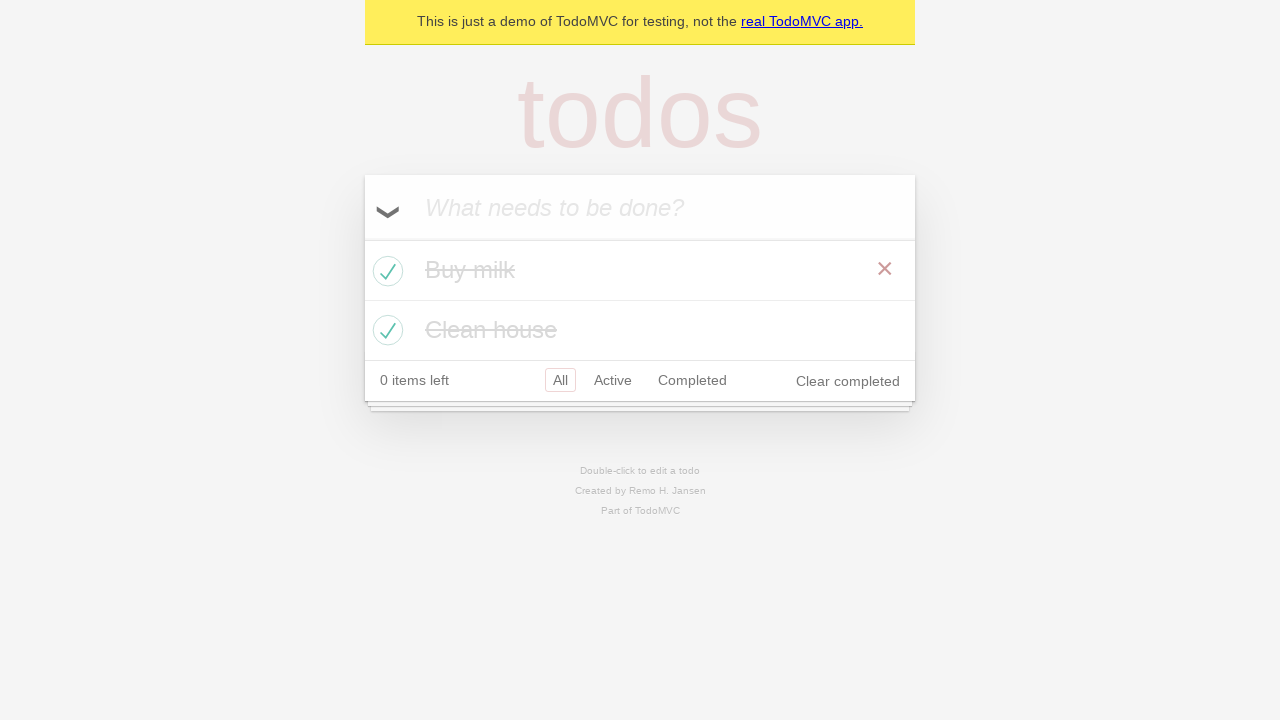